Tests scrolling to a specific element on the page by scrolling until element with id "line9" becomes visible

Starting URL: https://www.selenium.dev/selenium/web/scroll.html

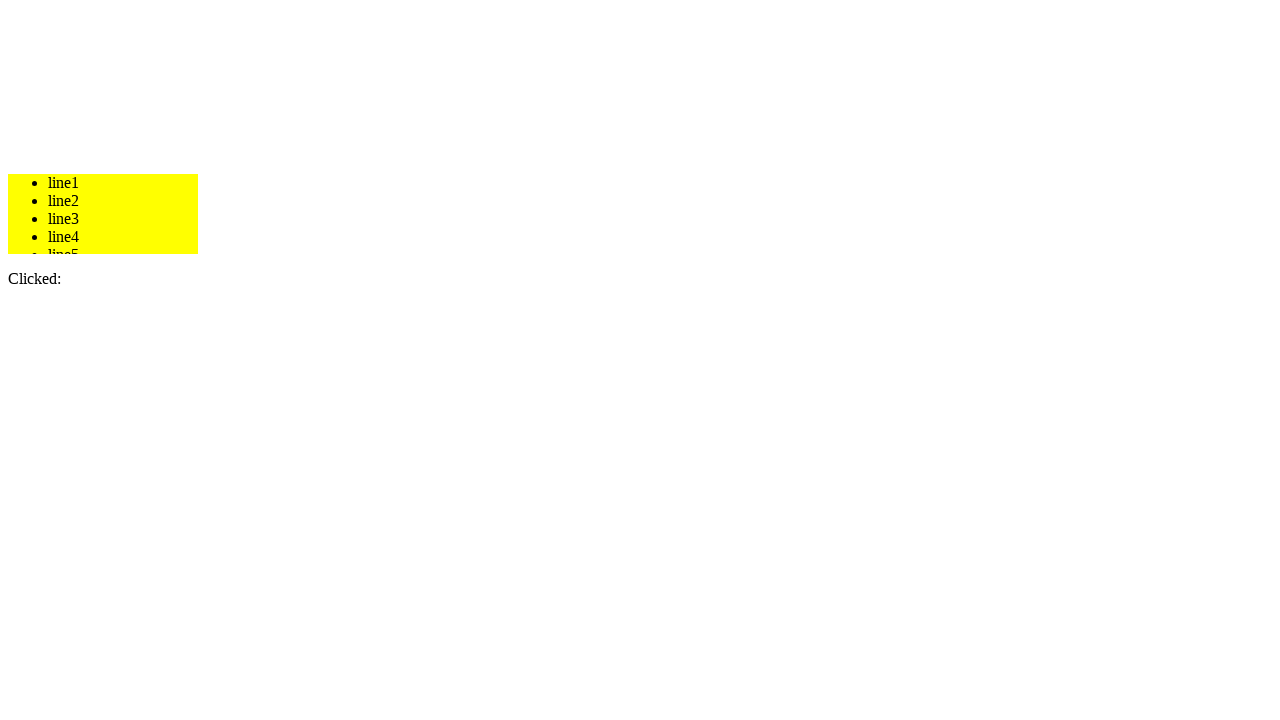

Located element with id 'line9'
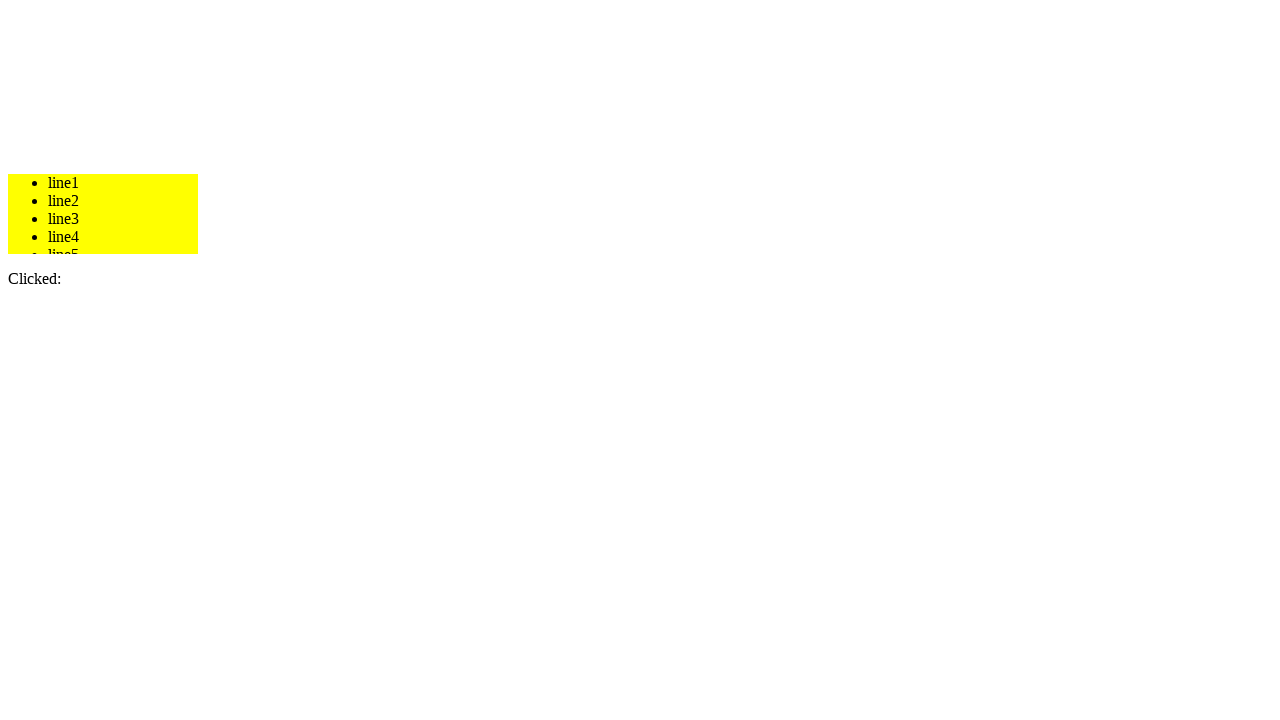

Scrolled element #line9 into view
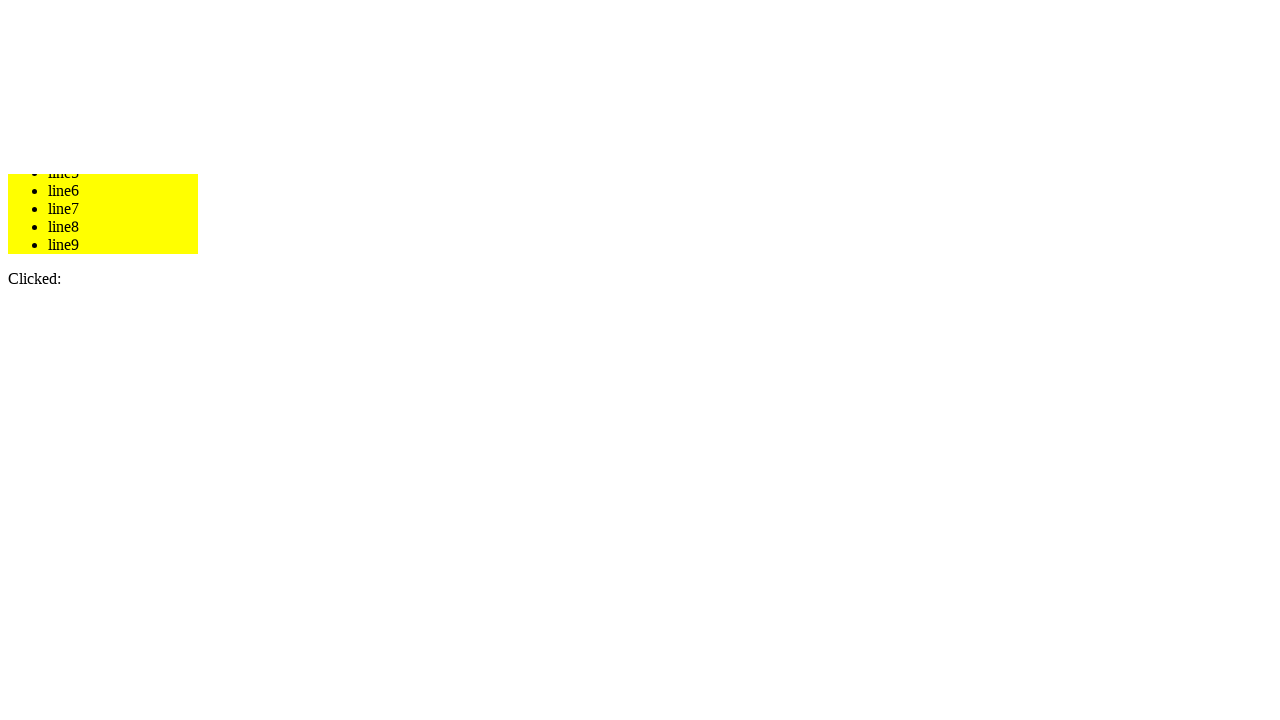

Verified element #line9 is visible
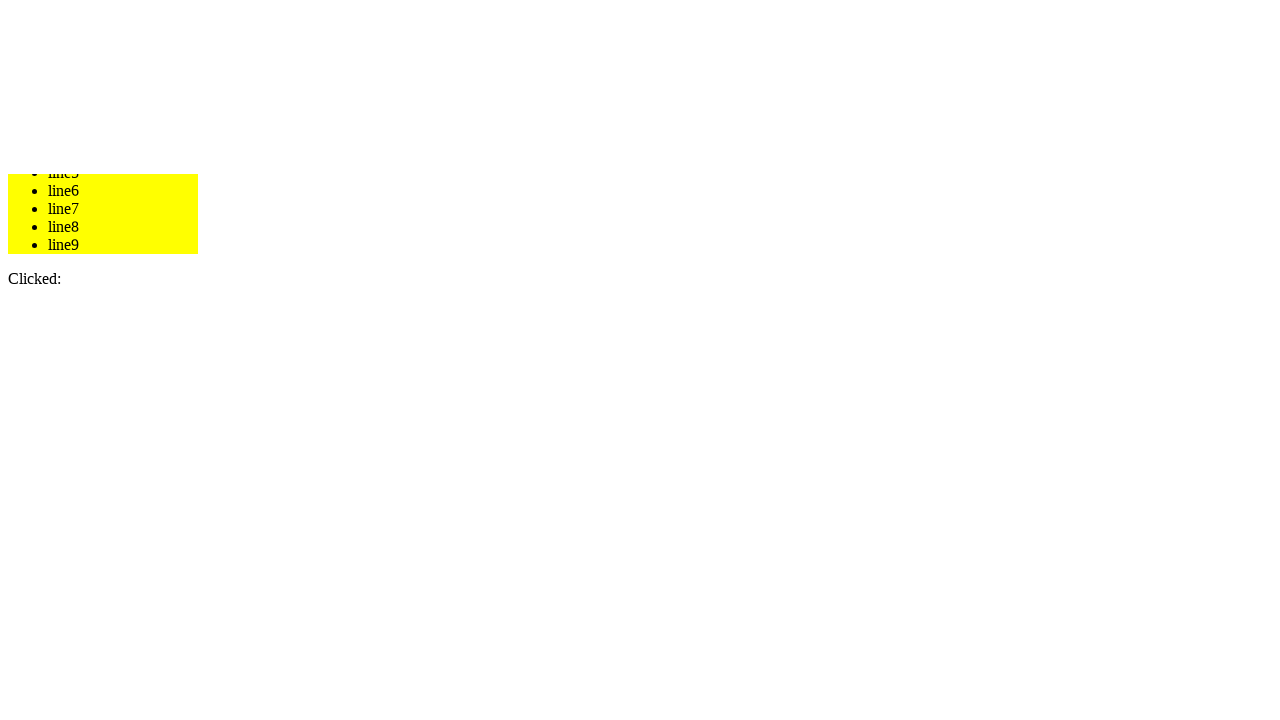

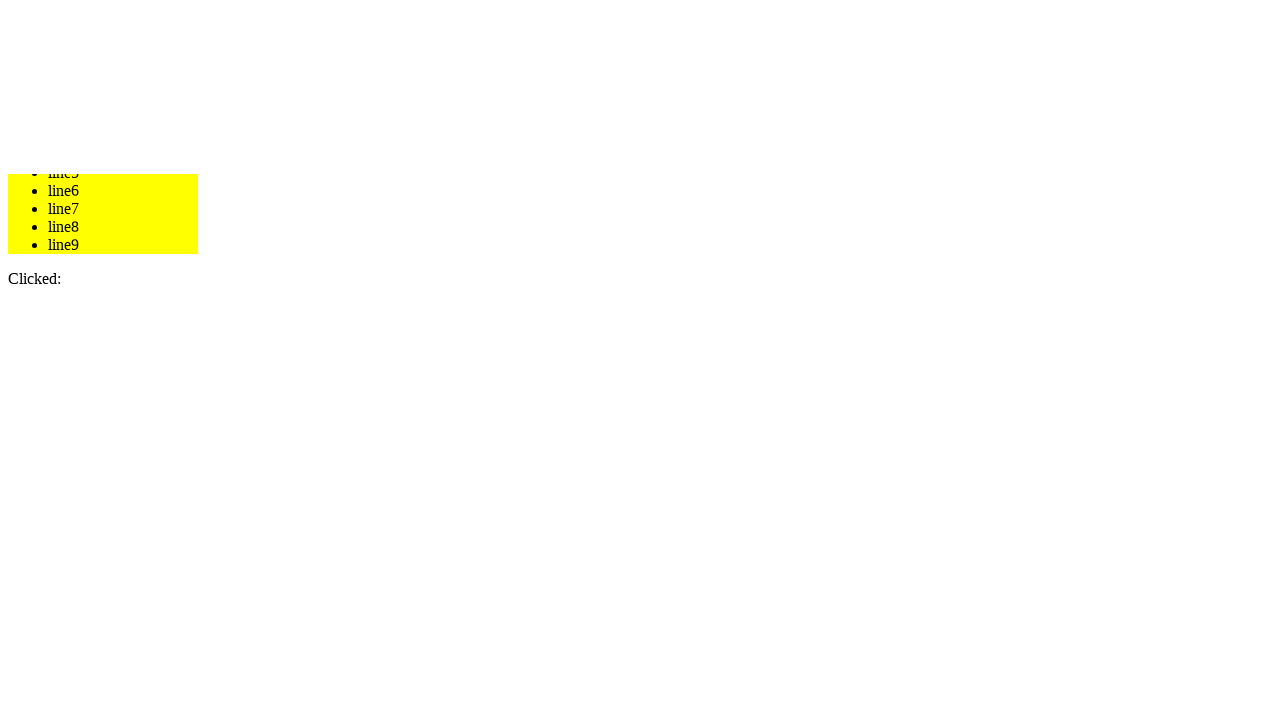